Tests accepting a JavaScript alert by clicking a button that triggers an alert and accepting it

Starting URL: https://automationfc.github.io/basic-form/index.html

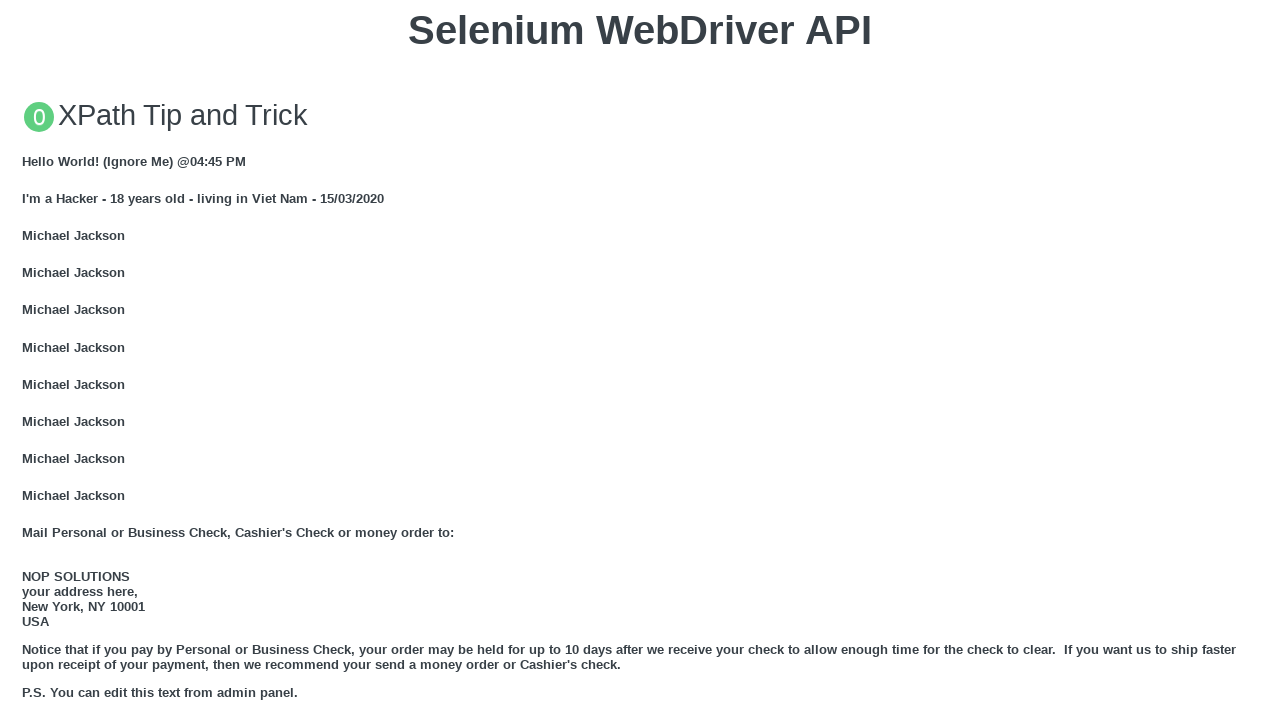

Clicked button to trigger JavaScript alert at (640, 360) on xpath=//button[text()='Click for JS Alert']
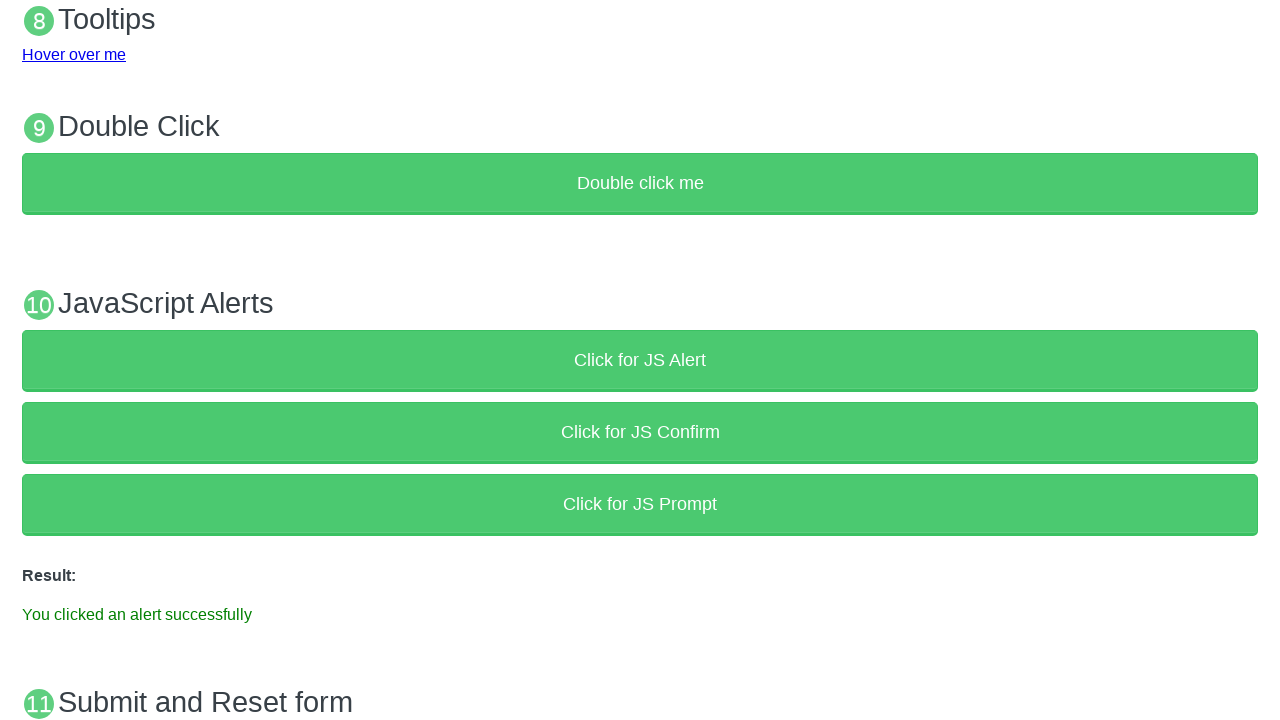

Set up dialog handler to accept alert
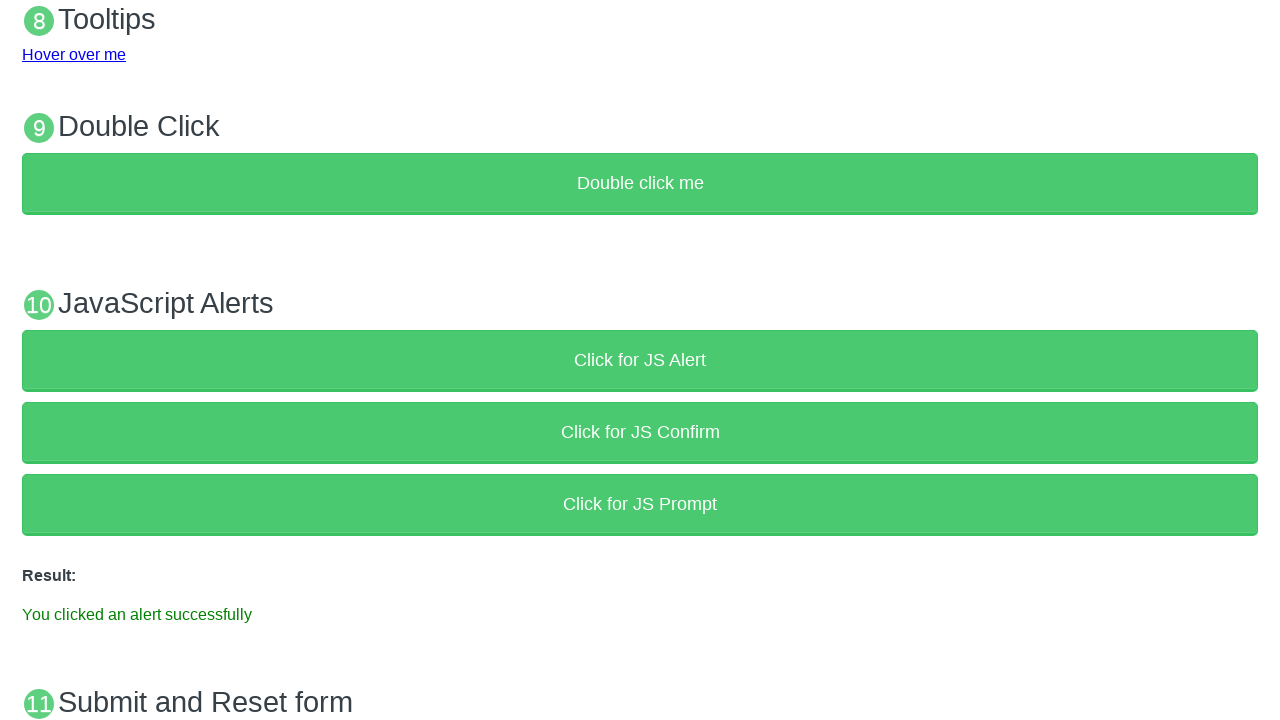

Alert accepted successfully and result message appeared
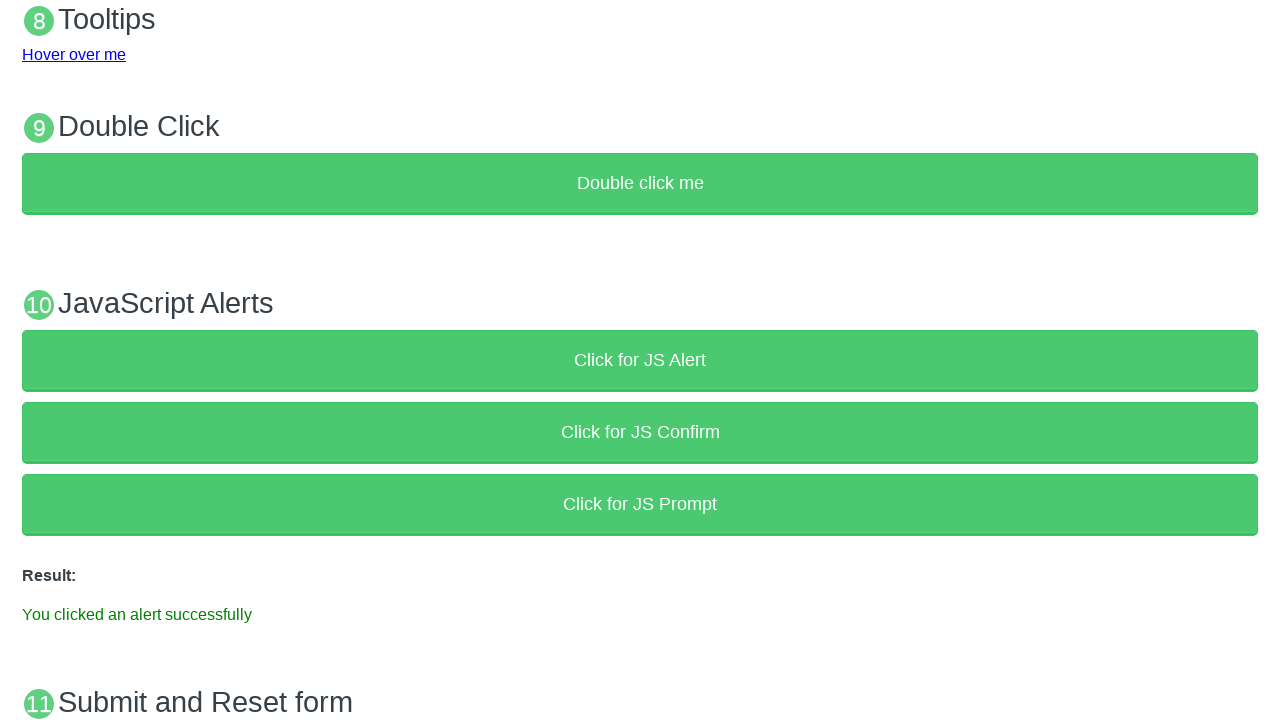

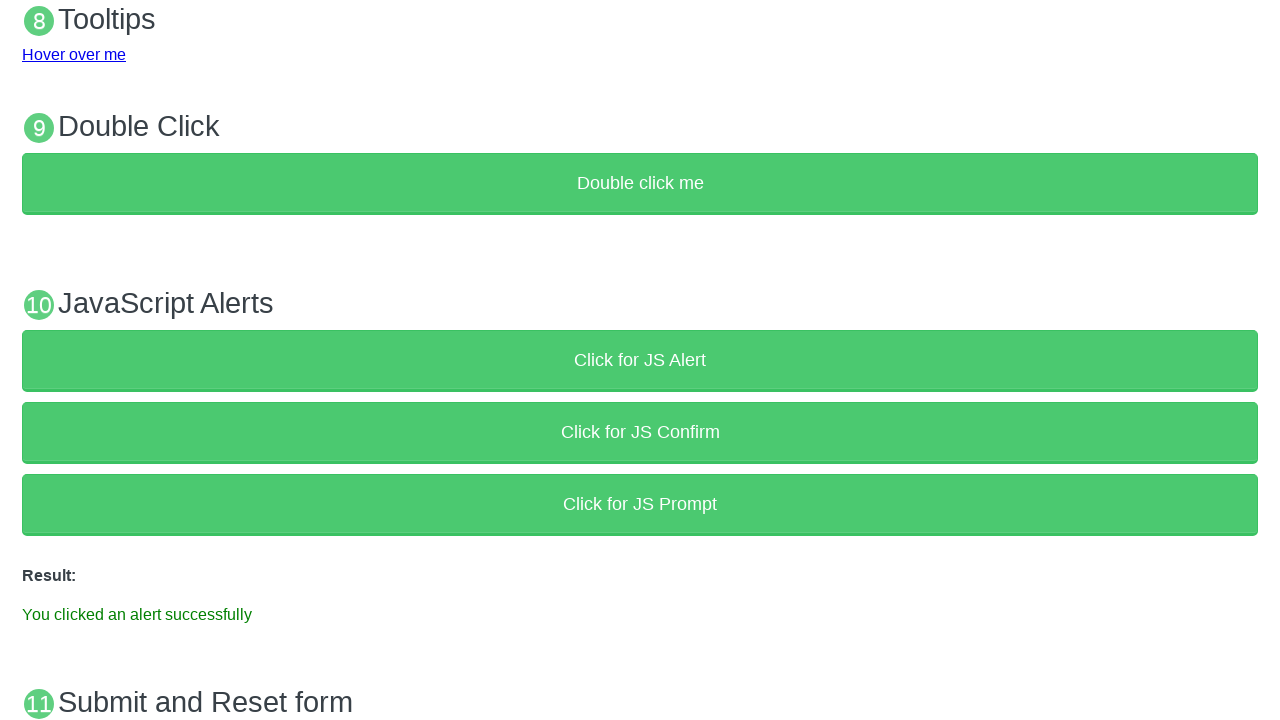